Tests the search functionality on a PWA books app by entering a search query into the search box using shadow DOM navigation

Starting URL: https://books-pwakit.appspot.com/

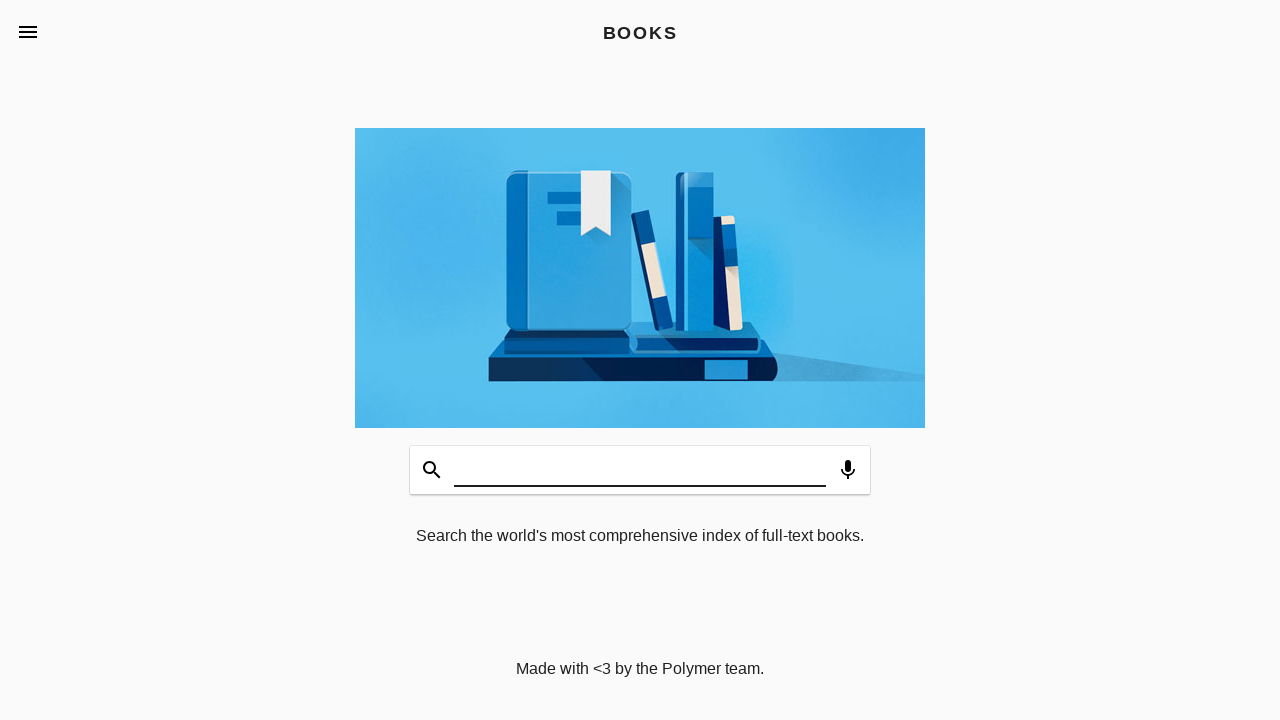

Filled search input with 'Basitmis degil mi?' by navigating through shadow DOM on book-app >> input#input
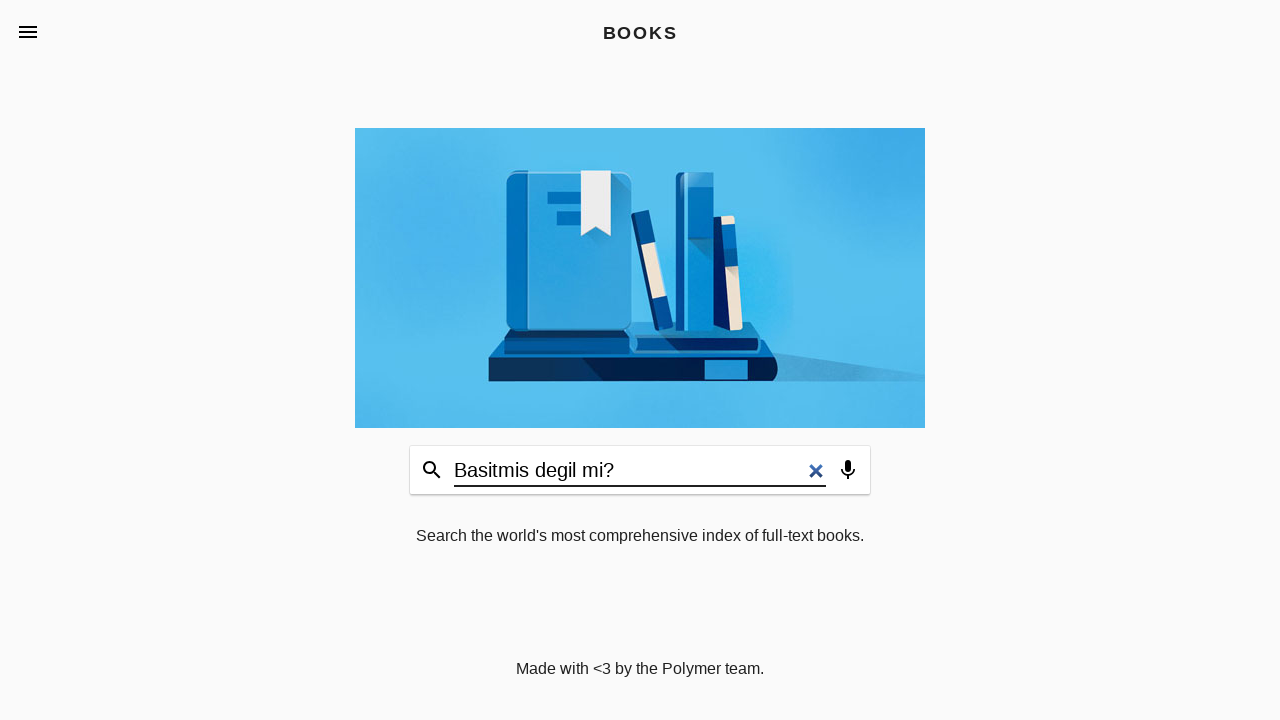

Waited 1000ms for search results to process
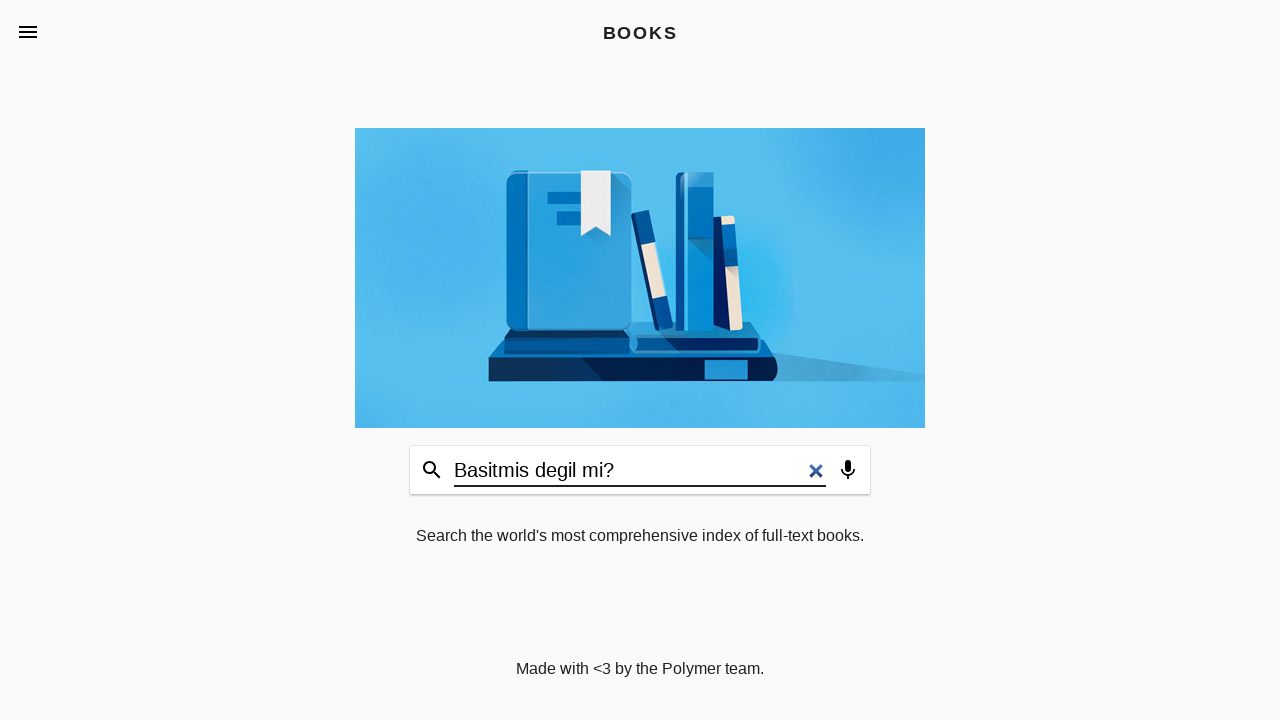

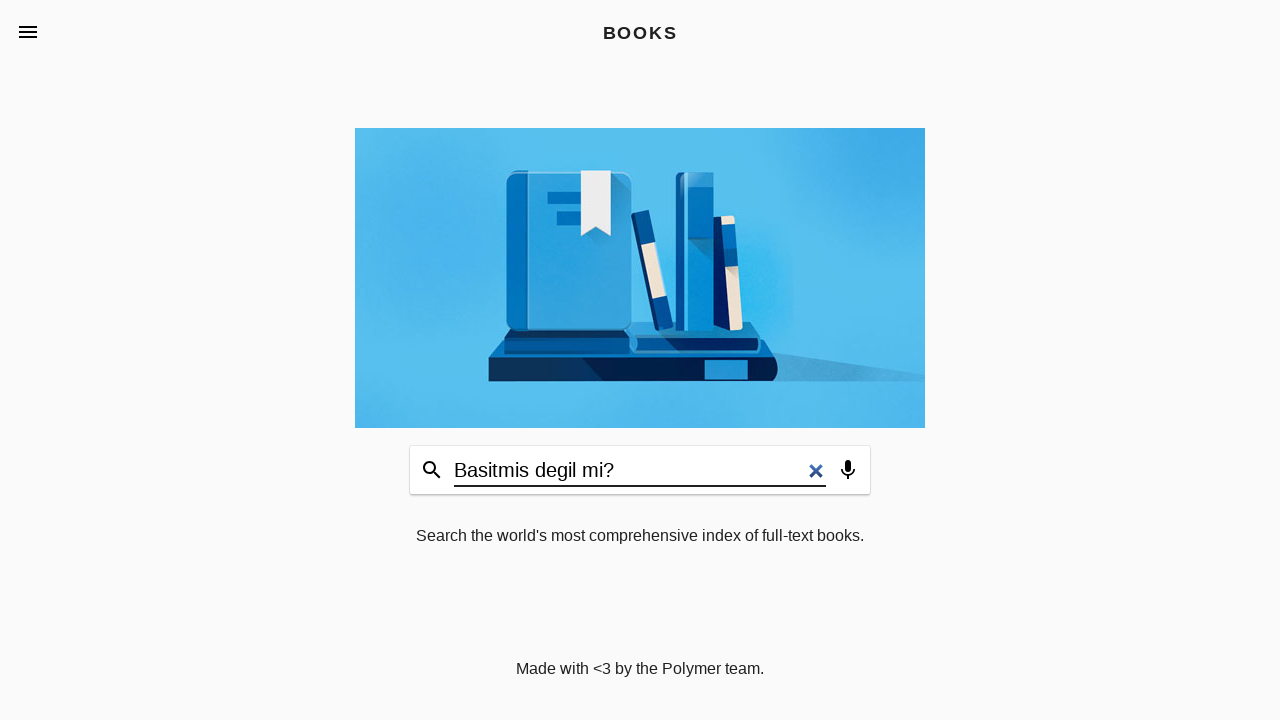